Tests filling a CPF, clicking Insert, then clicking Finalizar without filling other user info fields, and then clicking Listar to verify the behavior.

Starting URL: https://ciscodeto.github.io/AcodemiaGerenciamento/yalunos.html

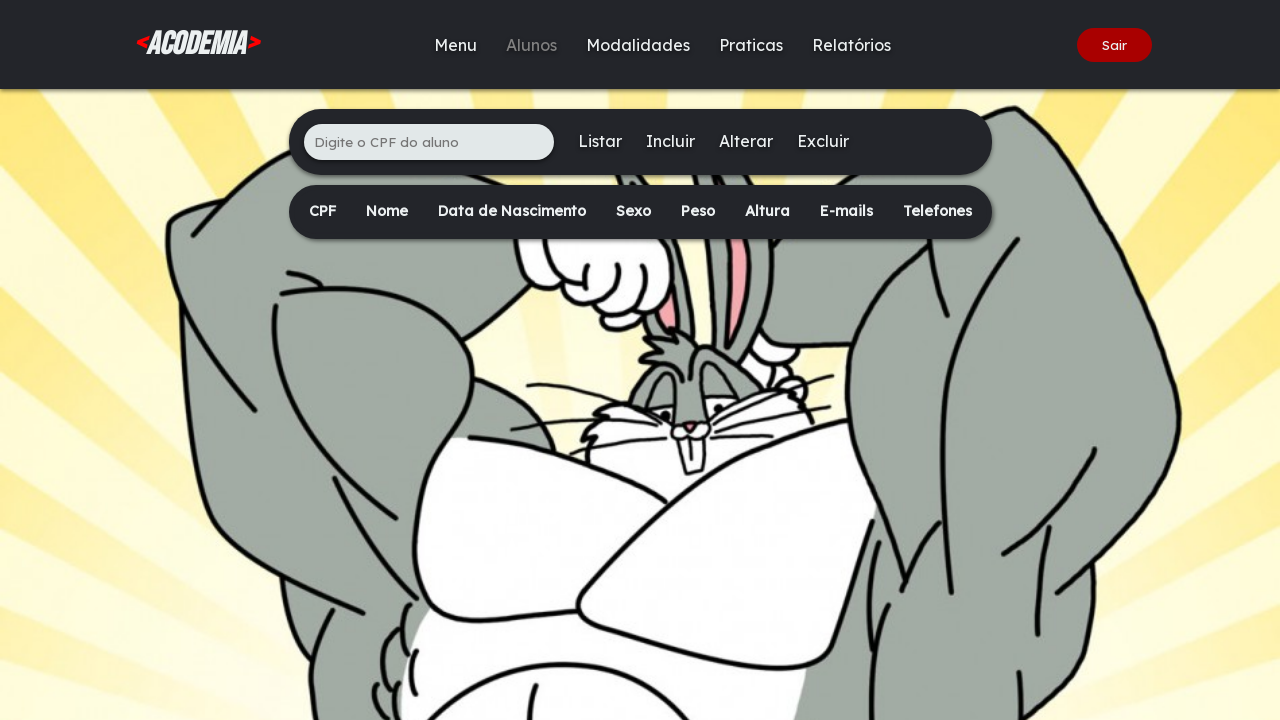

Navigated to student management page
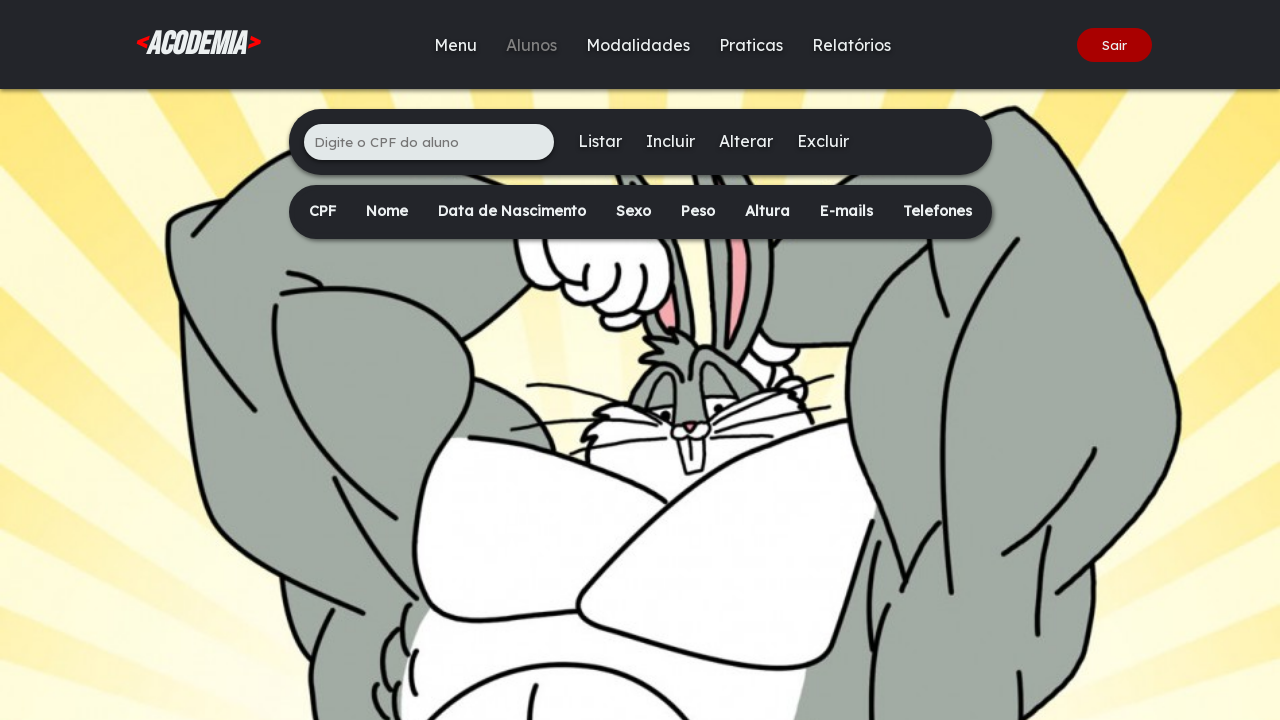

Filled CPF field with '847.293.156-42' on xpath=/html/body/div[2]/main/div[1]/ul/li[1]/input
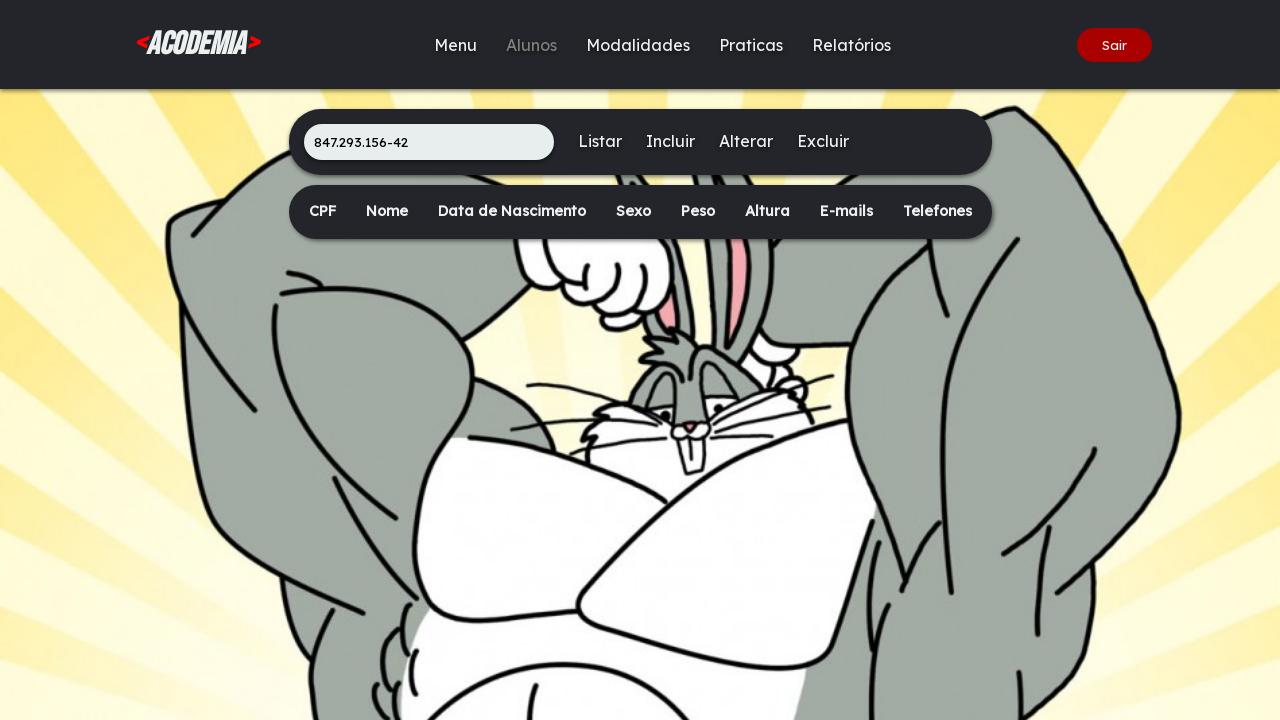

CPF value confirmed in input field
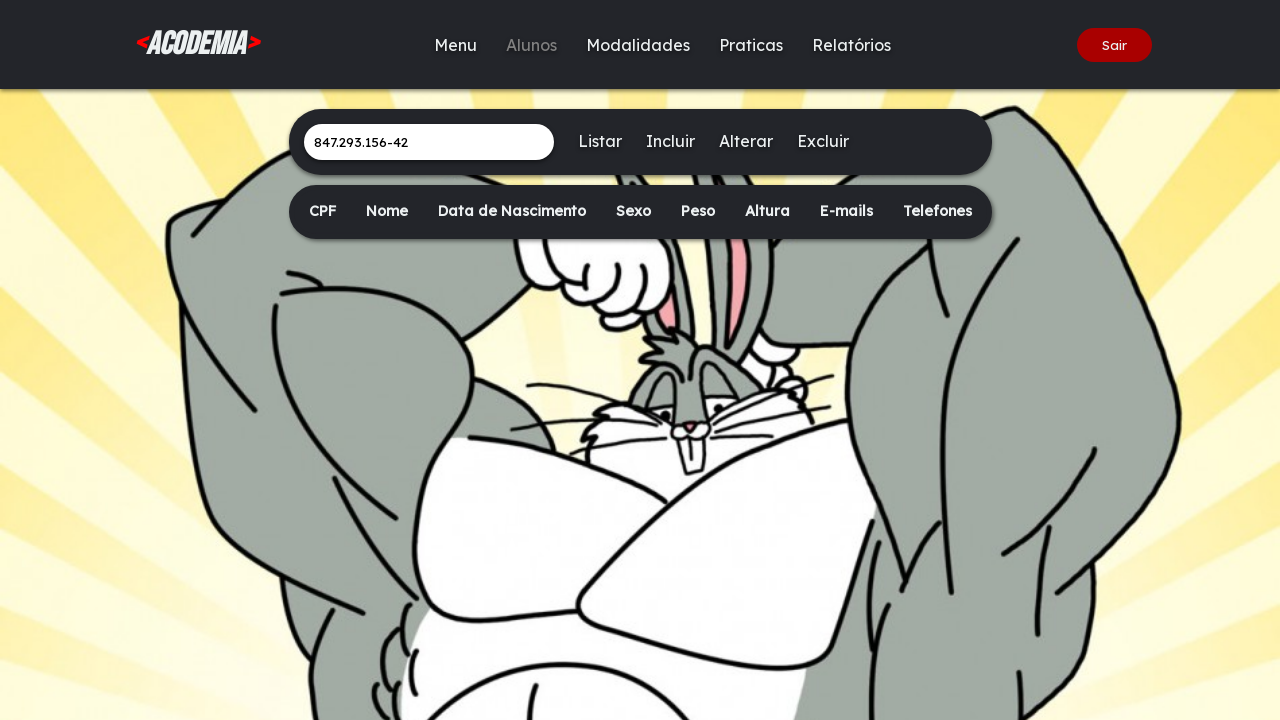

Clicked Incluir (Insert) button at (670, 141) on xpath=/html/body/div[2]/main/div[1]/ul/li[3]/a
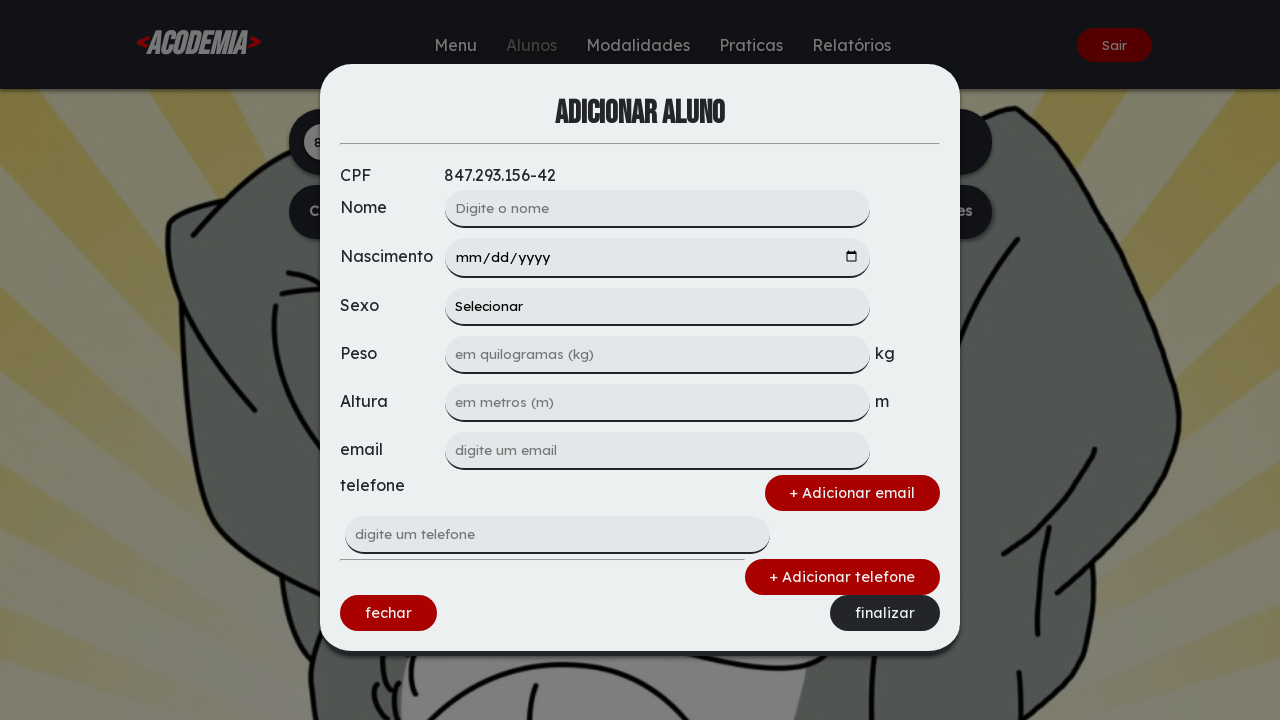

Clicked Finalizar button without filling other user info fields at (885, 613) on xpath=/html/body/div[1]/div/form/div[3]/a[2]
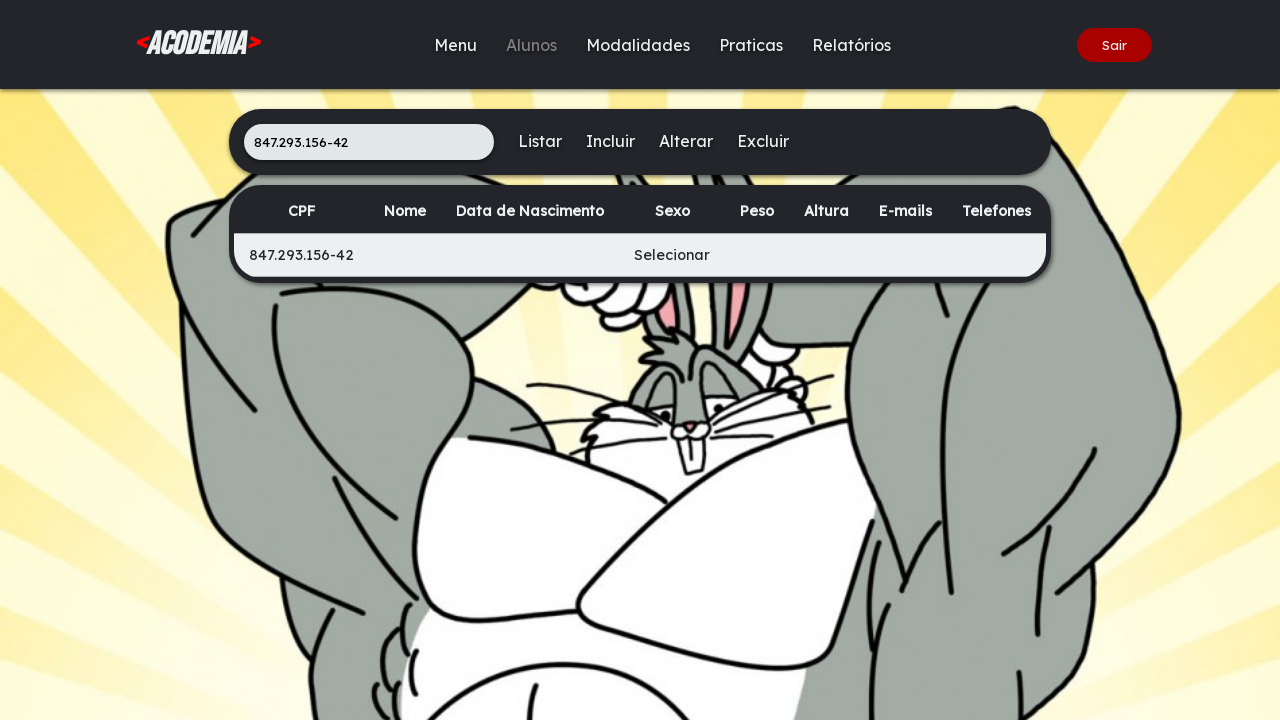

Clicked Listar button to verify behavior at (540, 141) on xpath=/html/body/div[2]/main/div[1]/ul/li[2]/a
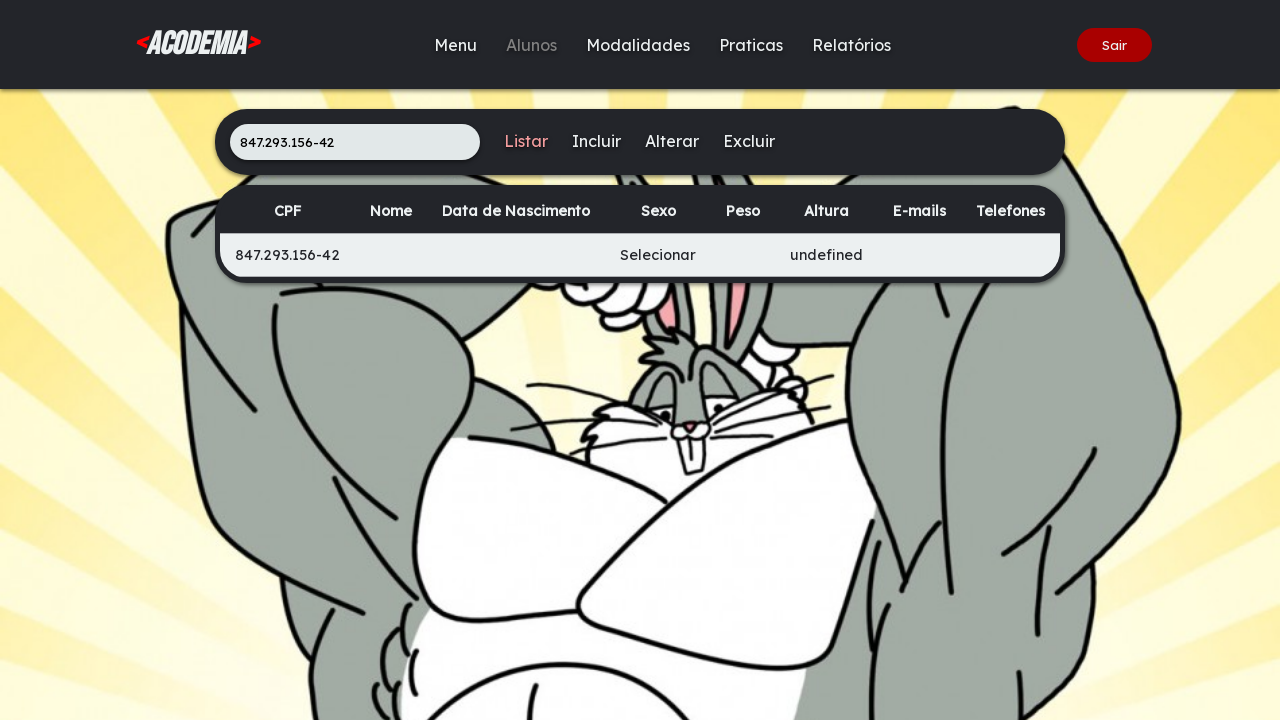

Content table loaded and visible
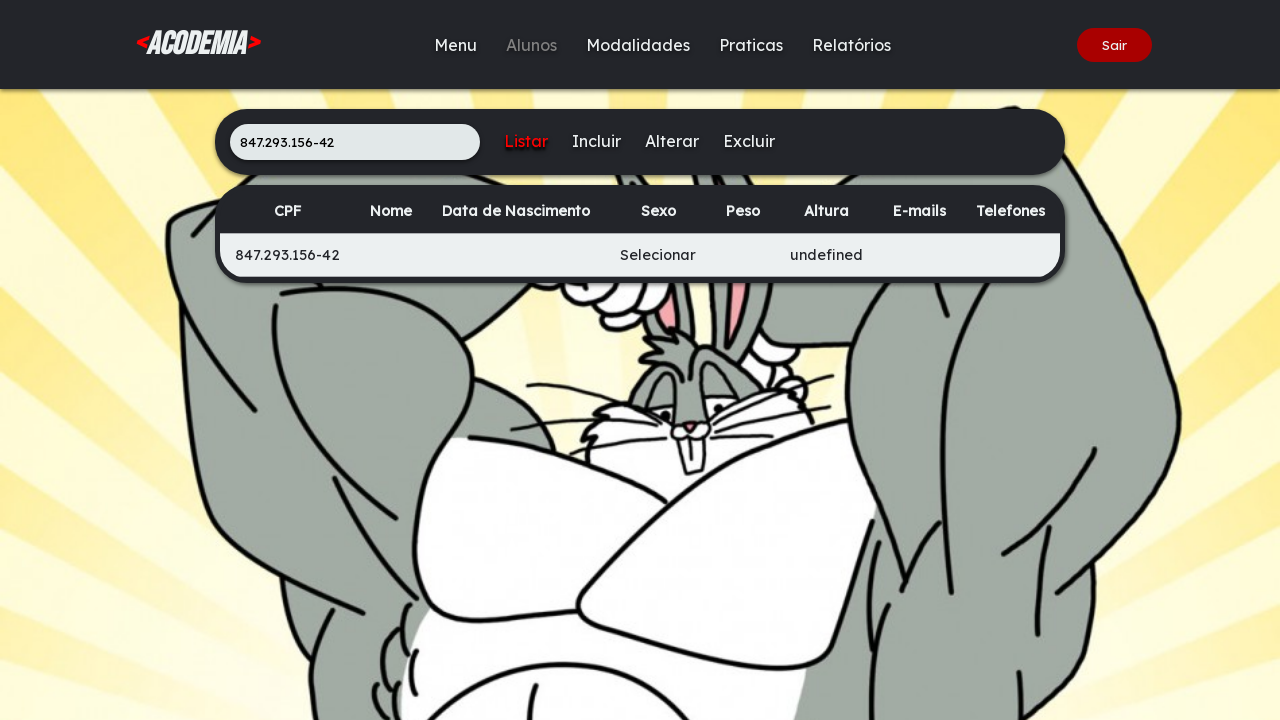

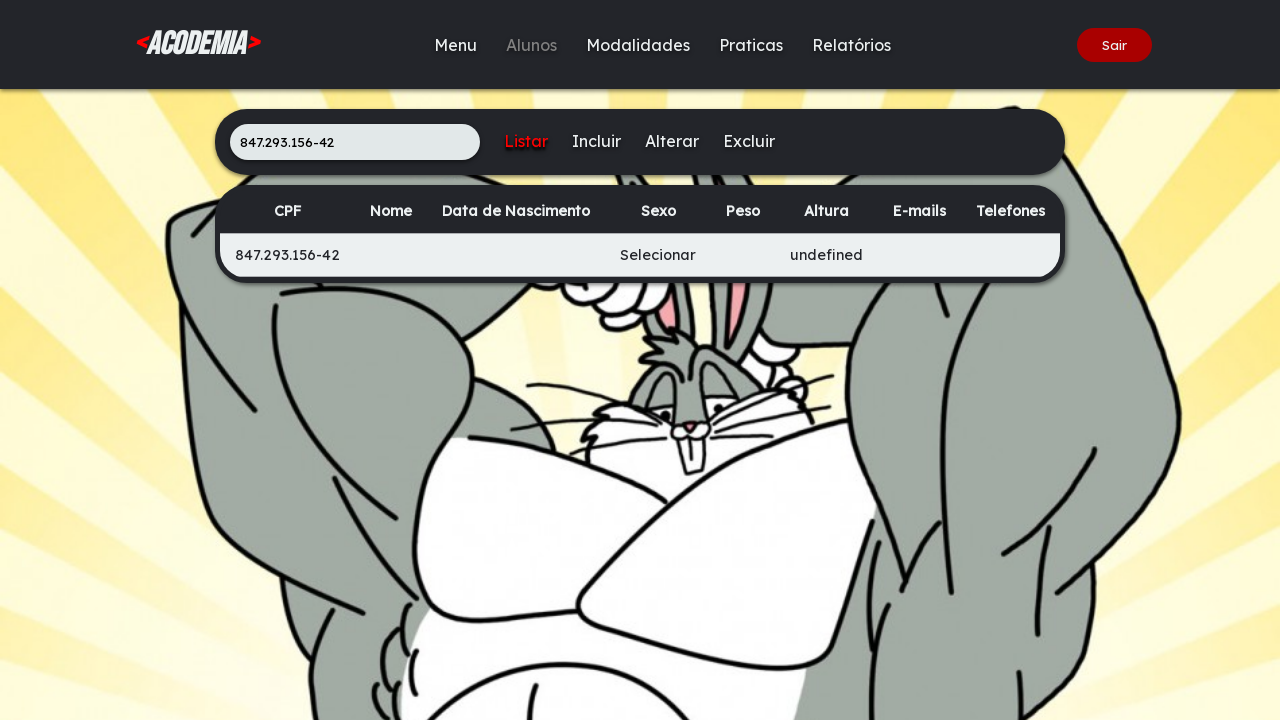